Tests dropdown functionality on the Heroku demo app by navigating to the dropdown page, selecting "Option 1" from the dropdown, and verifying the selection was successful.

Starting URL: https://the-internet.herokuapp.com/

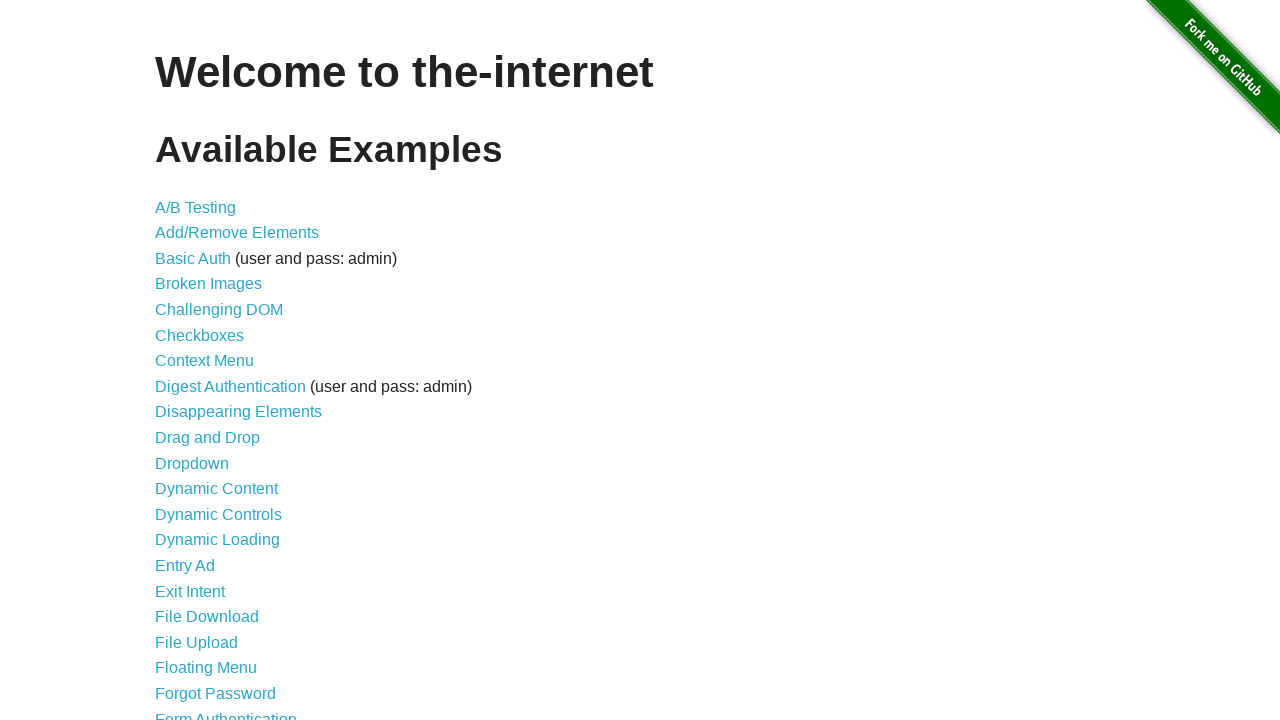

Clicked on the Dropdown link to navigate to dropdown page at (192, 463) on a:text('Dropdown')
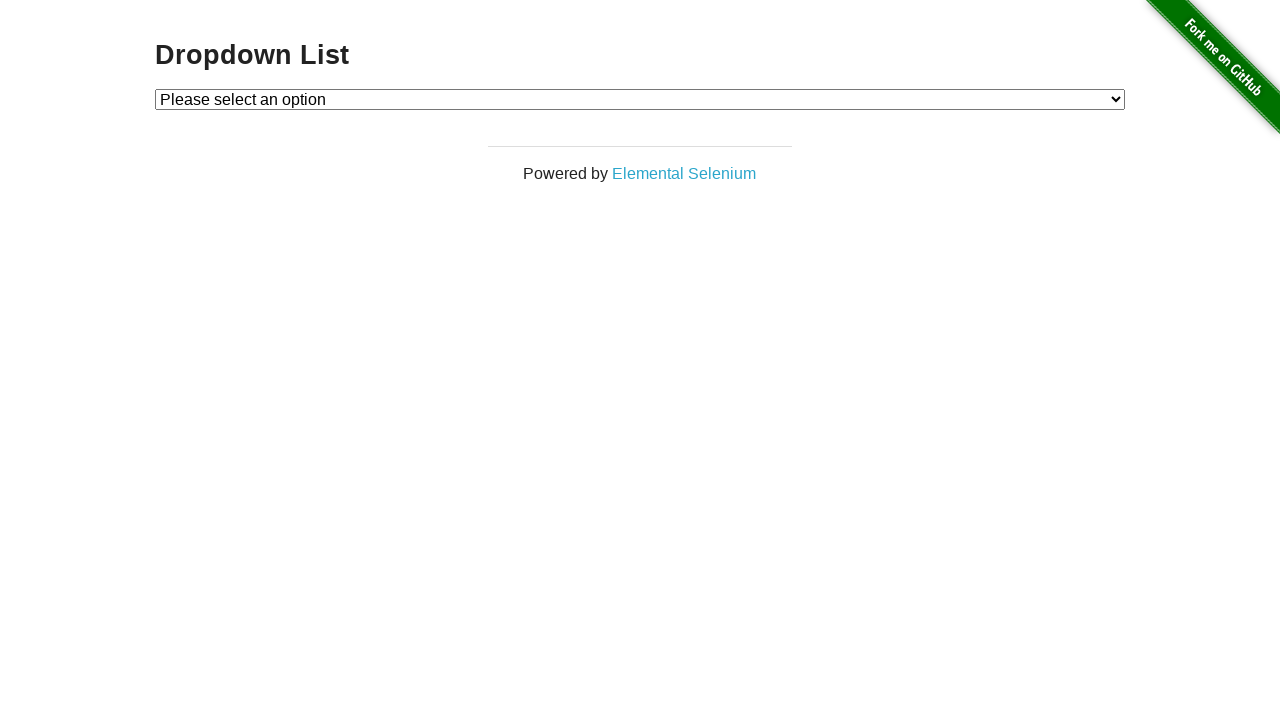

Dropdown page loaded and dropdown element is visible
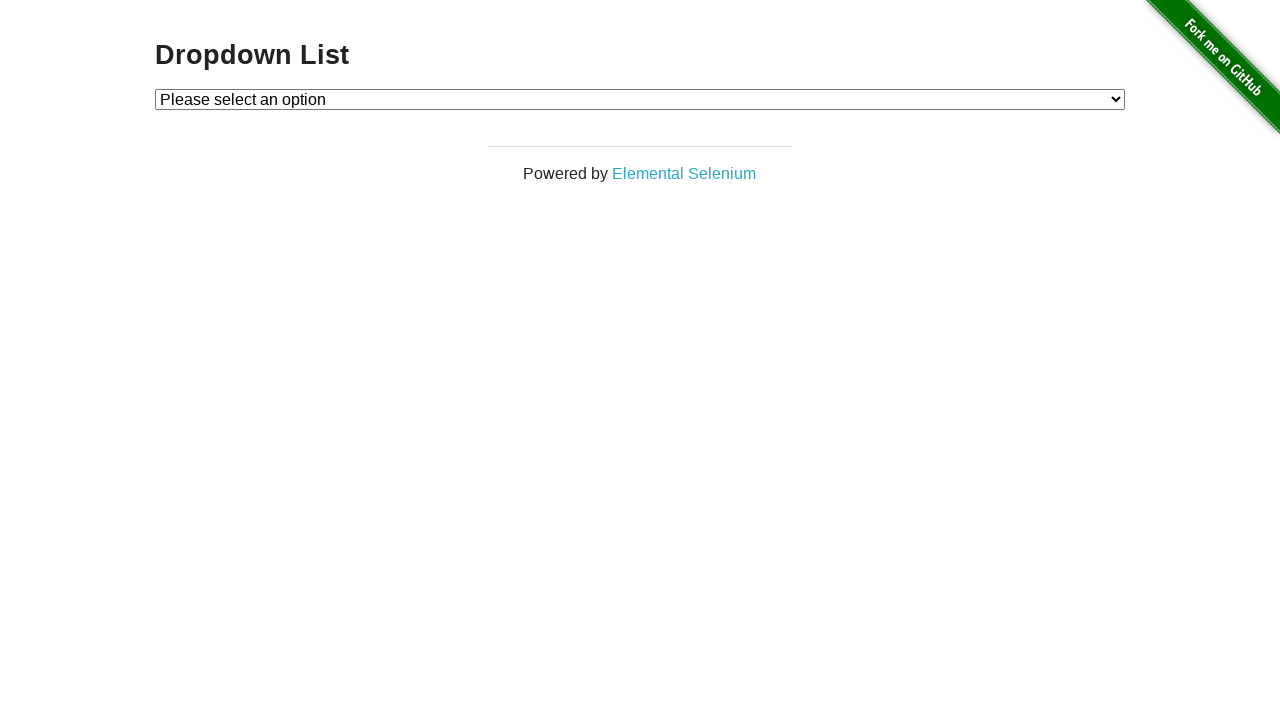

Selected 'Option 1' from the dropdown on #dropdown
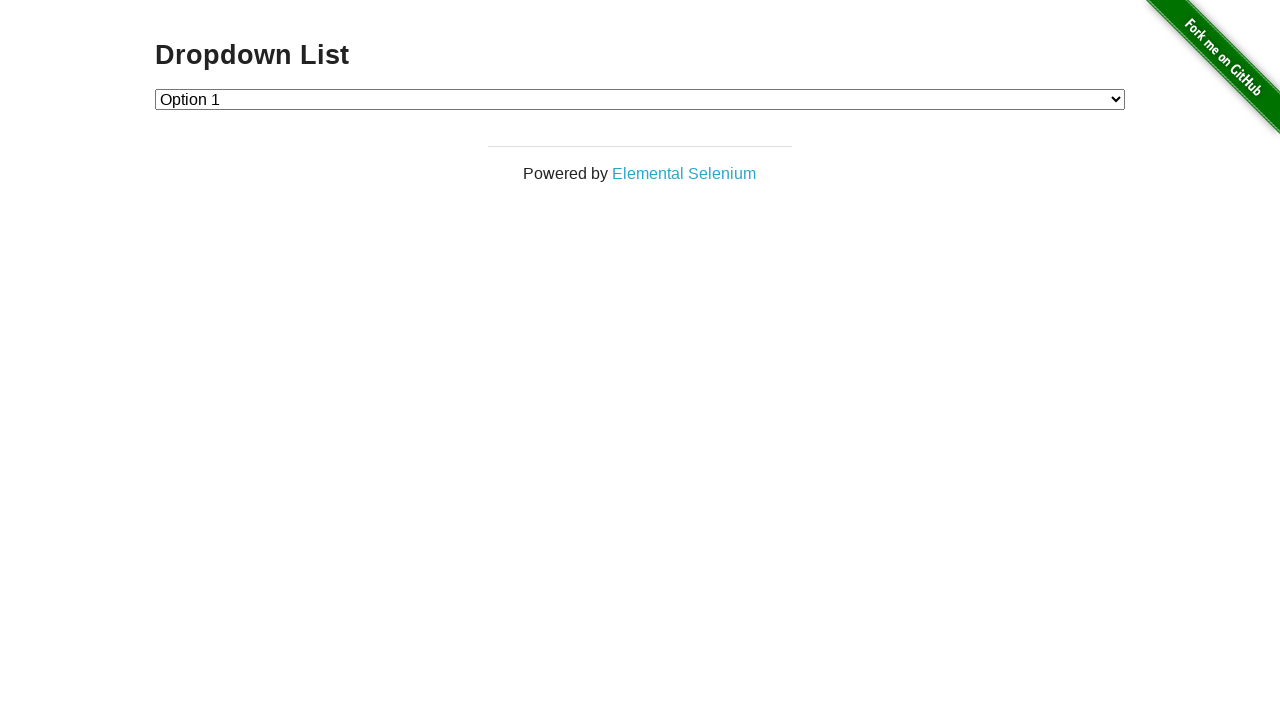

Retrieved the selected dropdown value
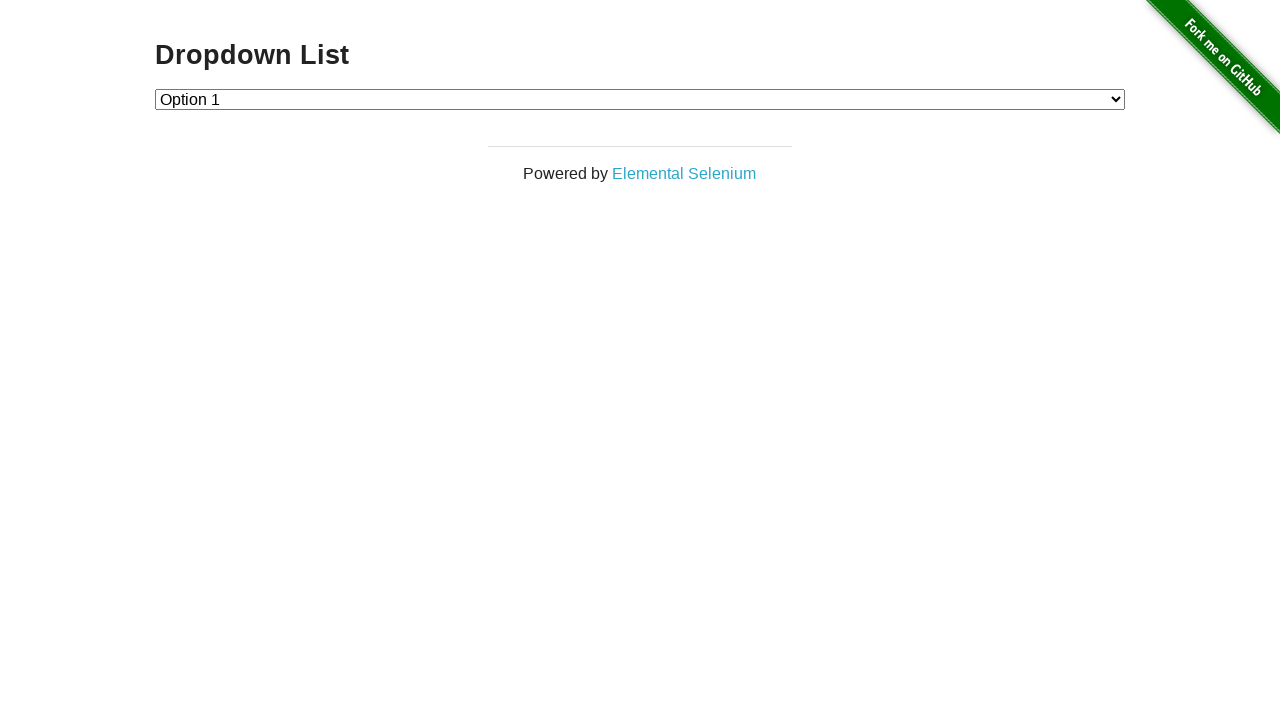

Verified that 'Option 1' was successfully selected (value='1')
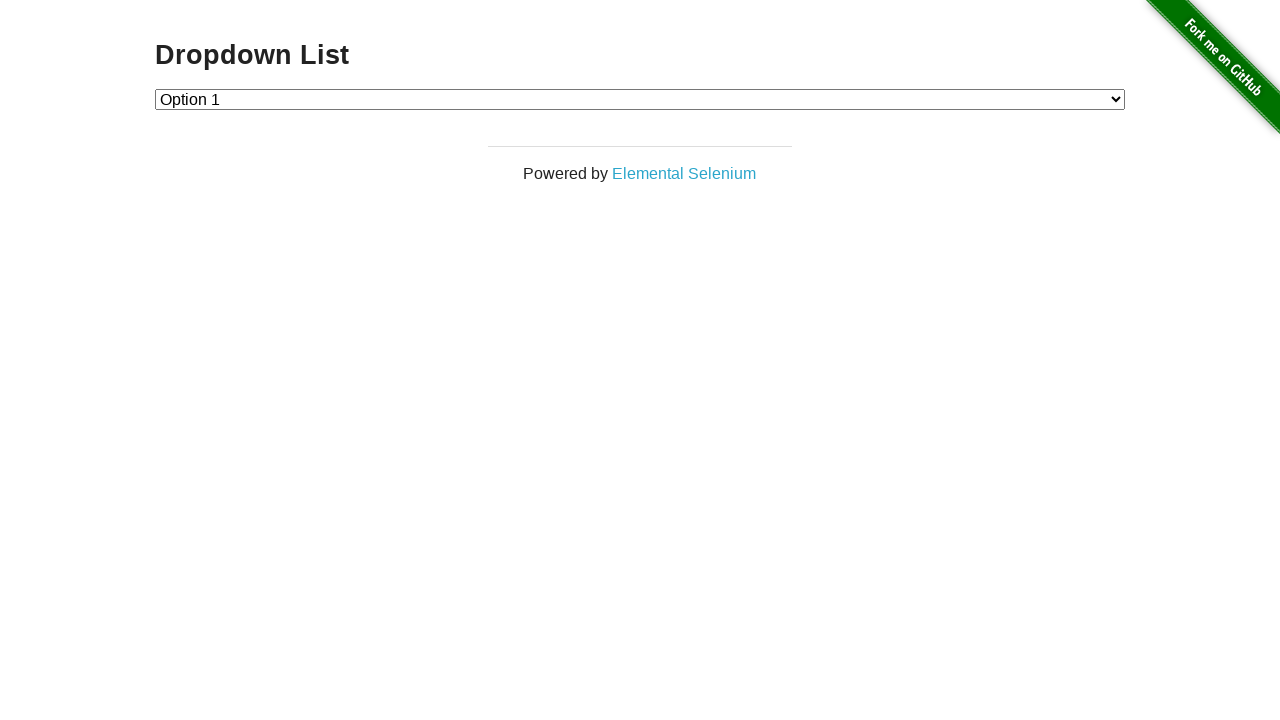

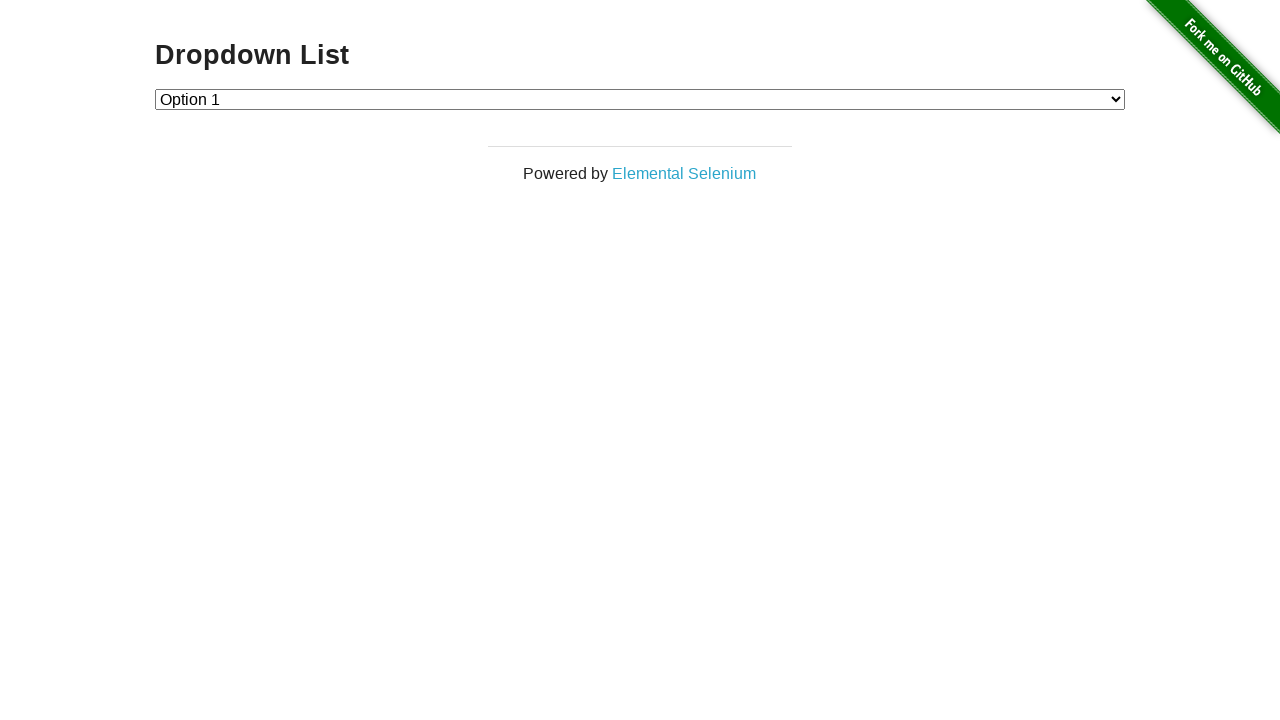